Tests shoe store size checker with a valid shoe size to verify positive response message

Starting URL: https://lm.skillbox.cc/qa_tester/module03/practice1/

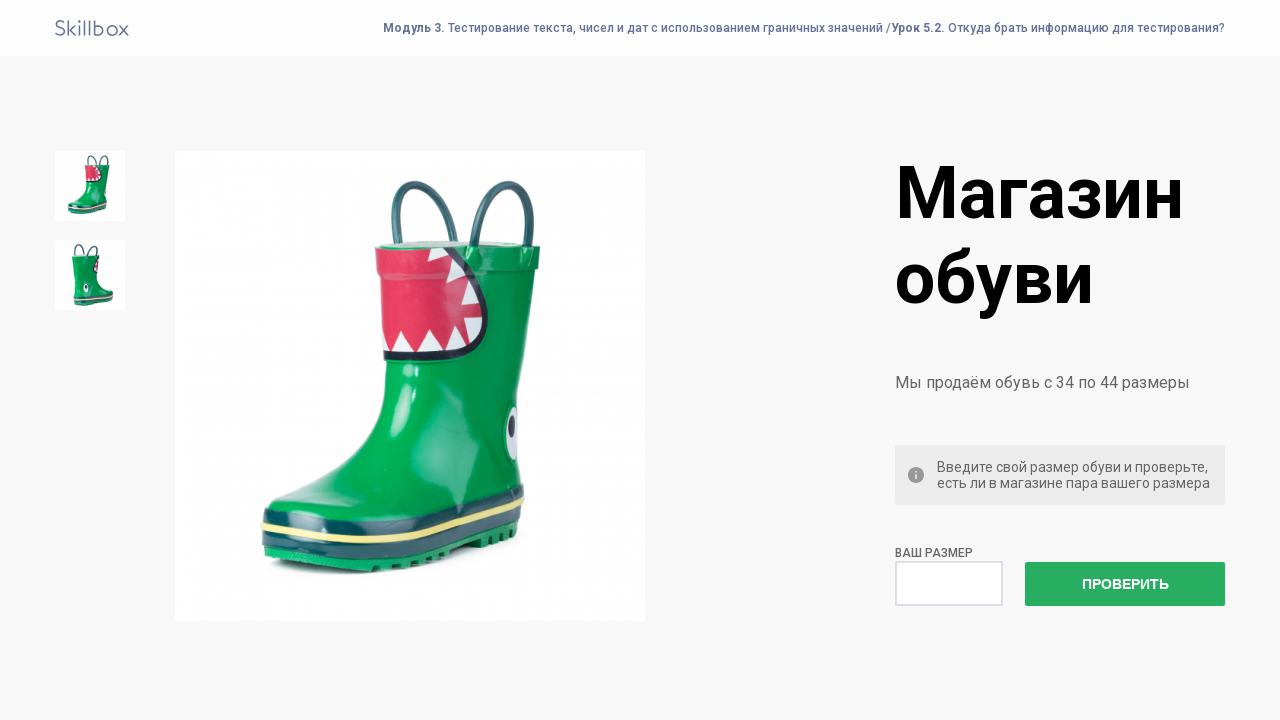

Filled shoe size field with valid size '36' on input[name='check']
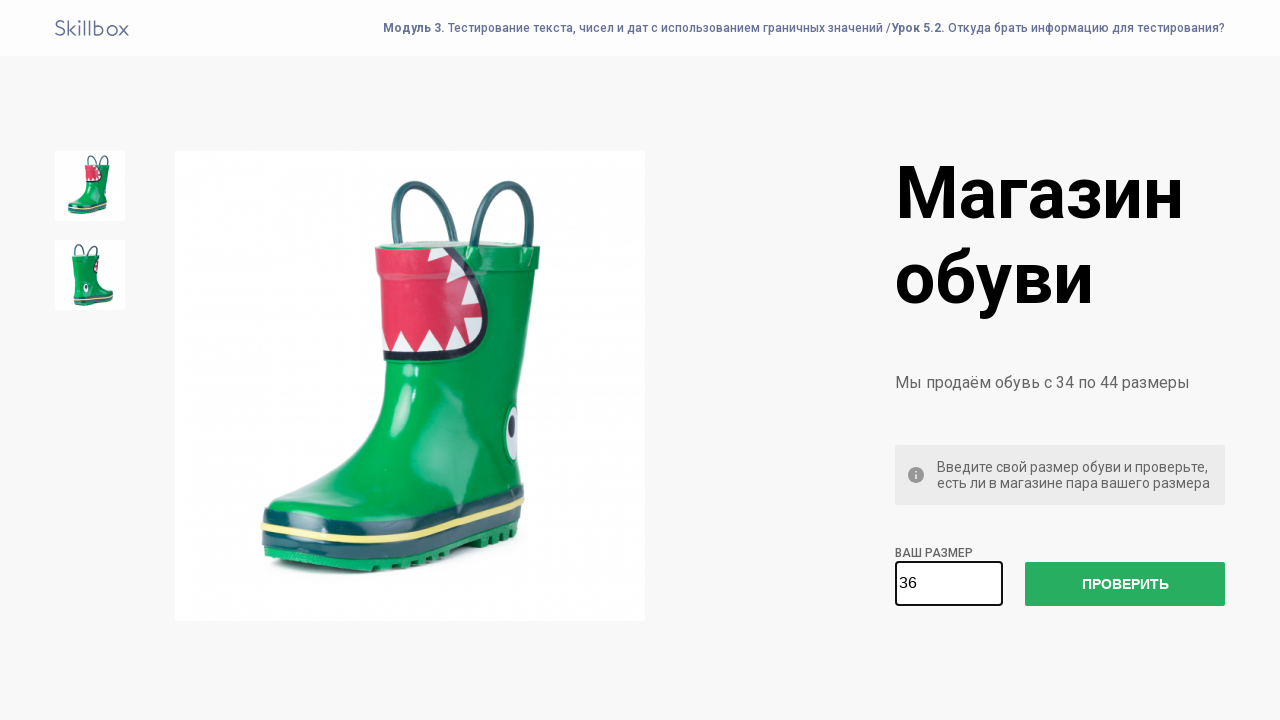

Clicked the check button to validate shoe size at (1125, 584) on button
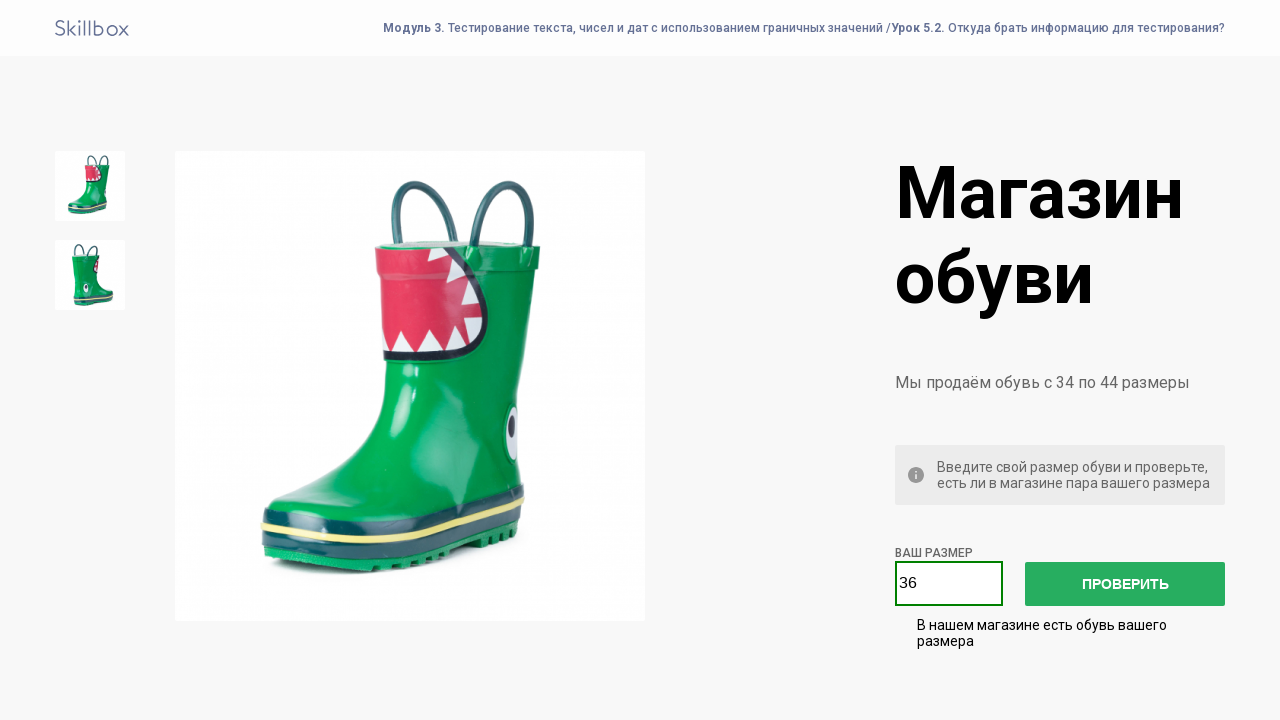

Success message appeared confirming valid shoe size
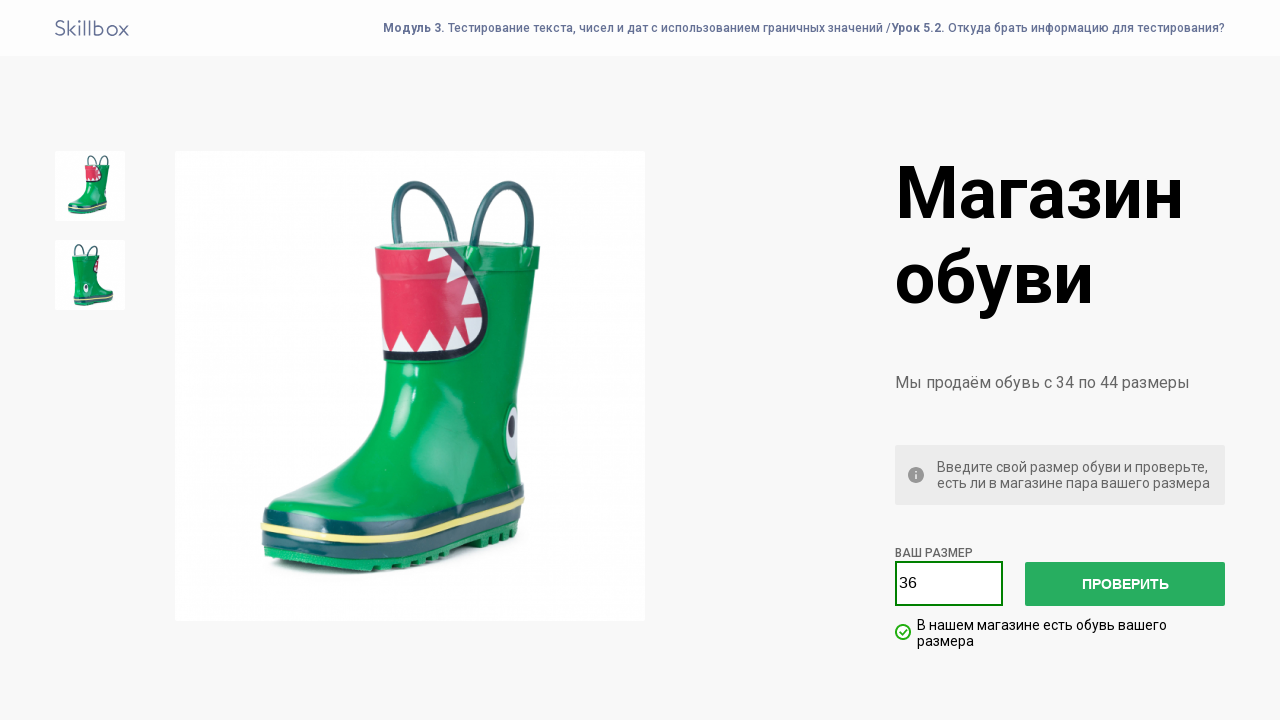

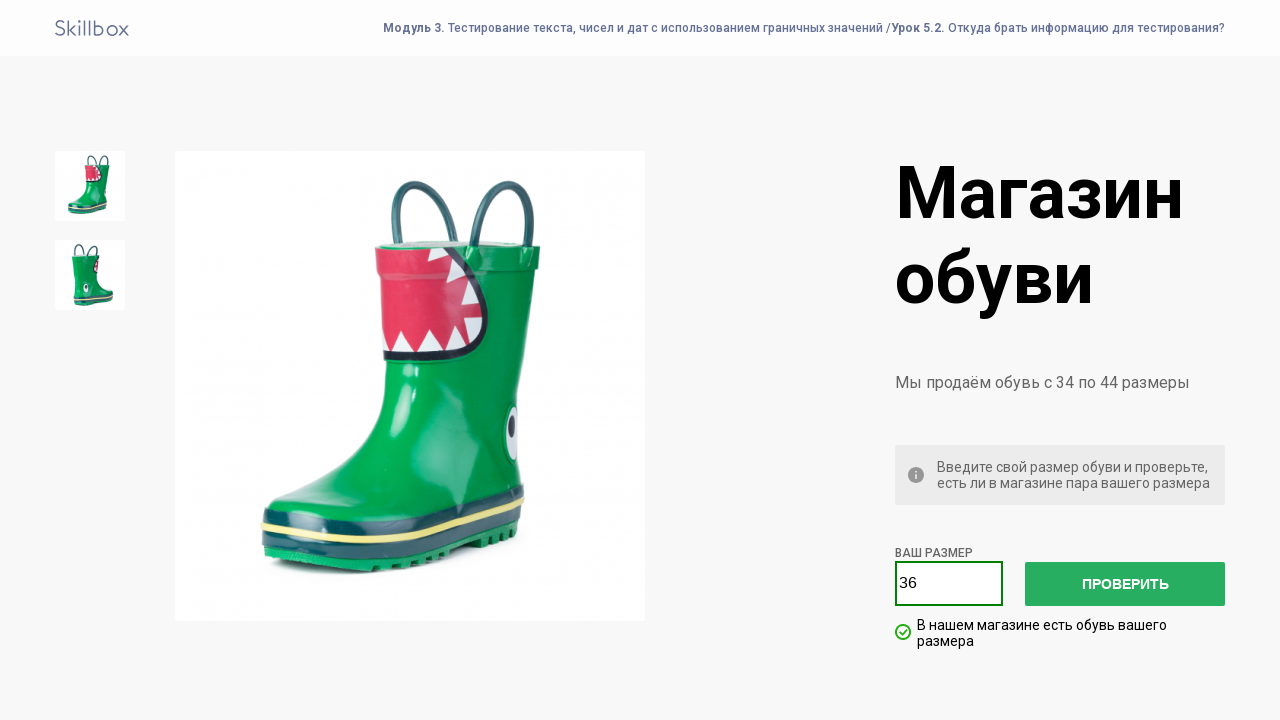